Basic page load test to verify the Jesse Heidner website loads correctly.

Starting URL: https://jesseheidner.com

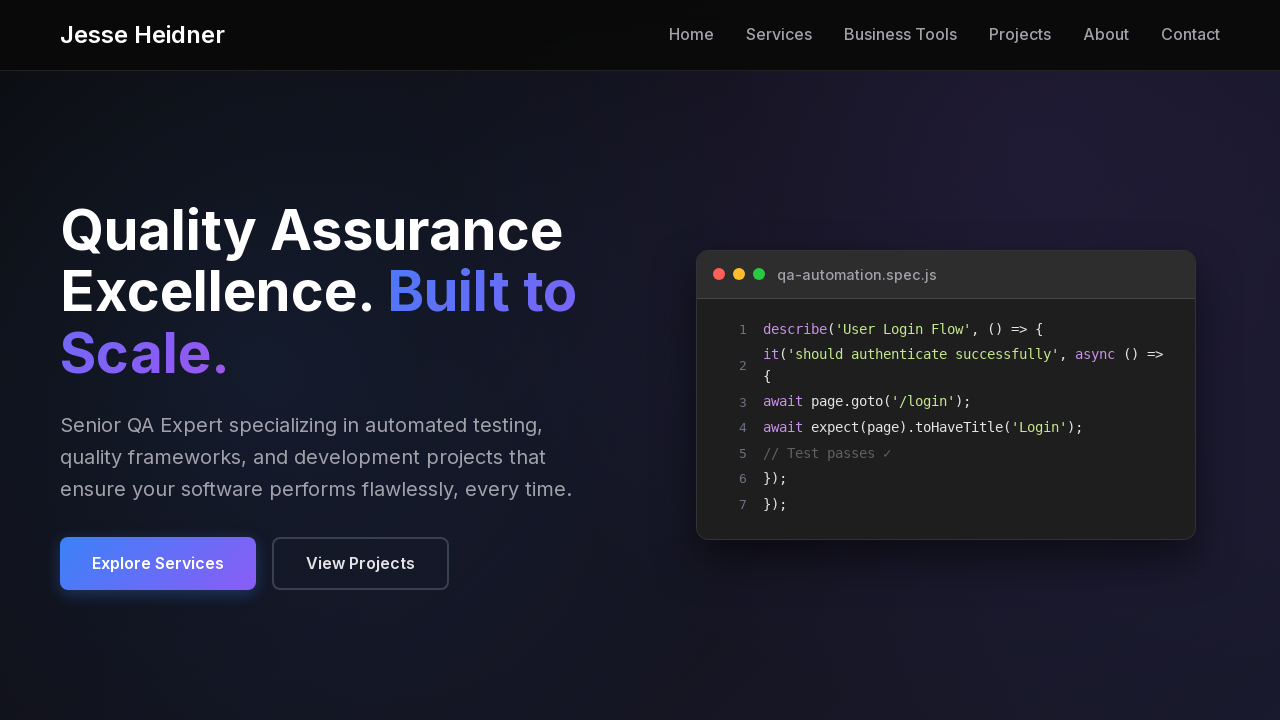

Waited for Jesse Heidner website to load (DOM content loaded)
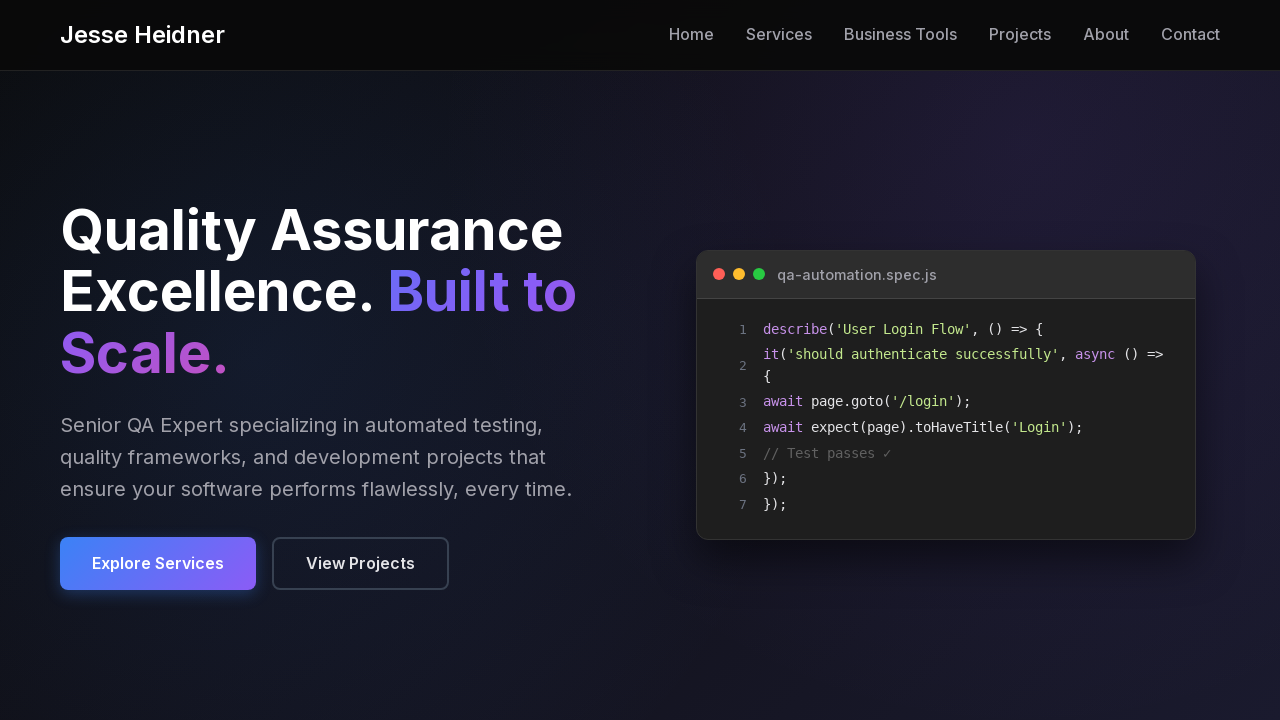

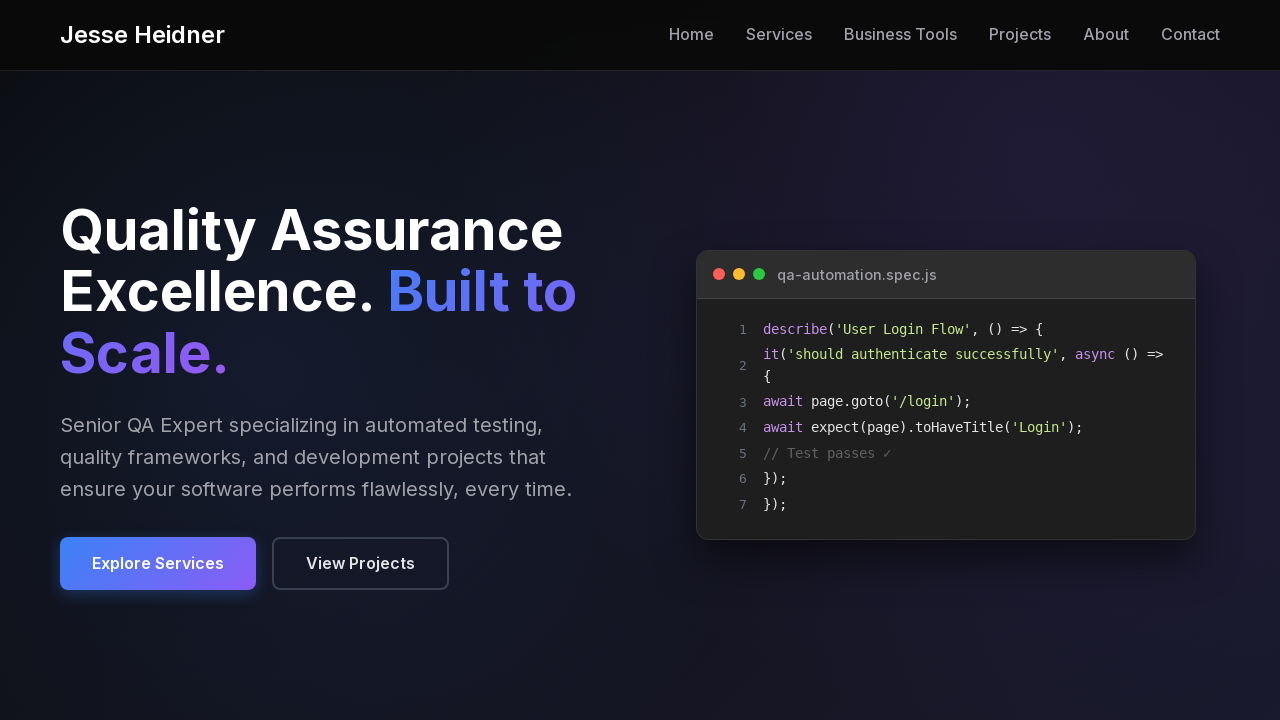